Tests clearing the completed state of all items by checking and unchecking the toggle all checkbox.

Starting URL: https://demo.playwright.dev/todomvc

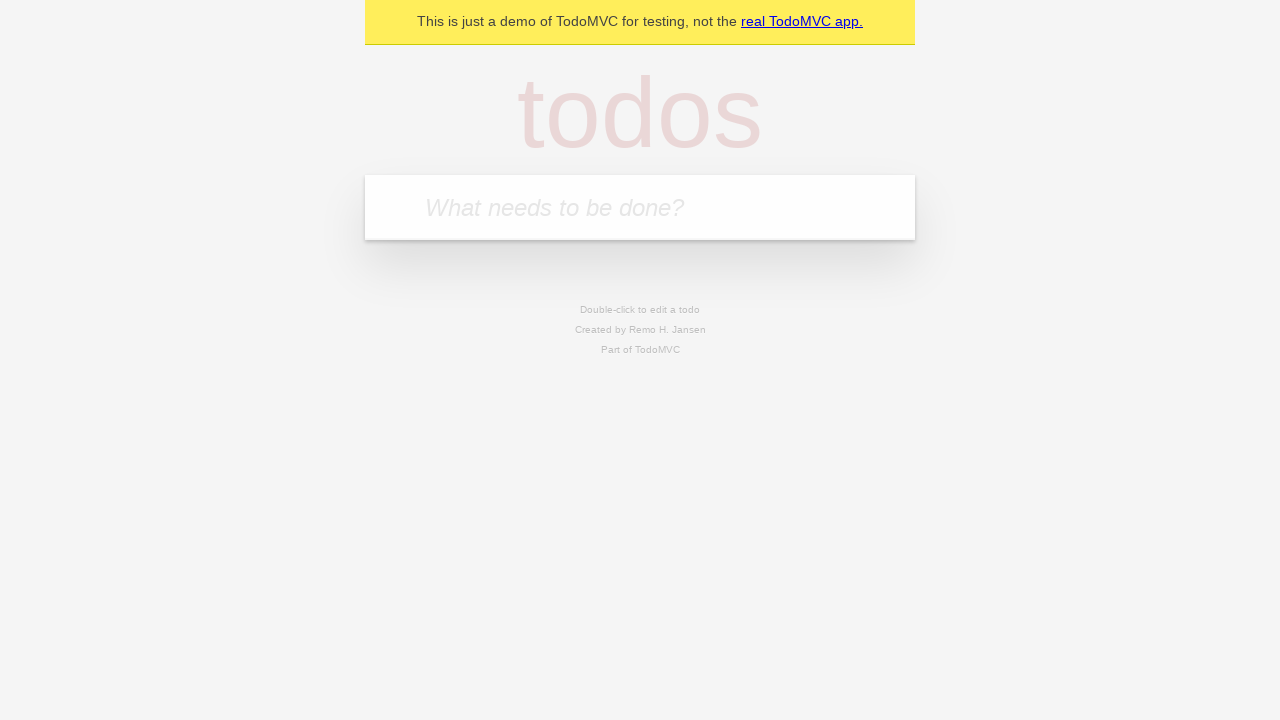

Filled todo input with 'buy some cheese' on internal:attr=[placeholder="What needs to be done?"i]
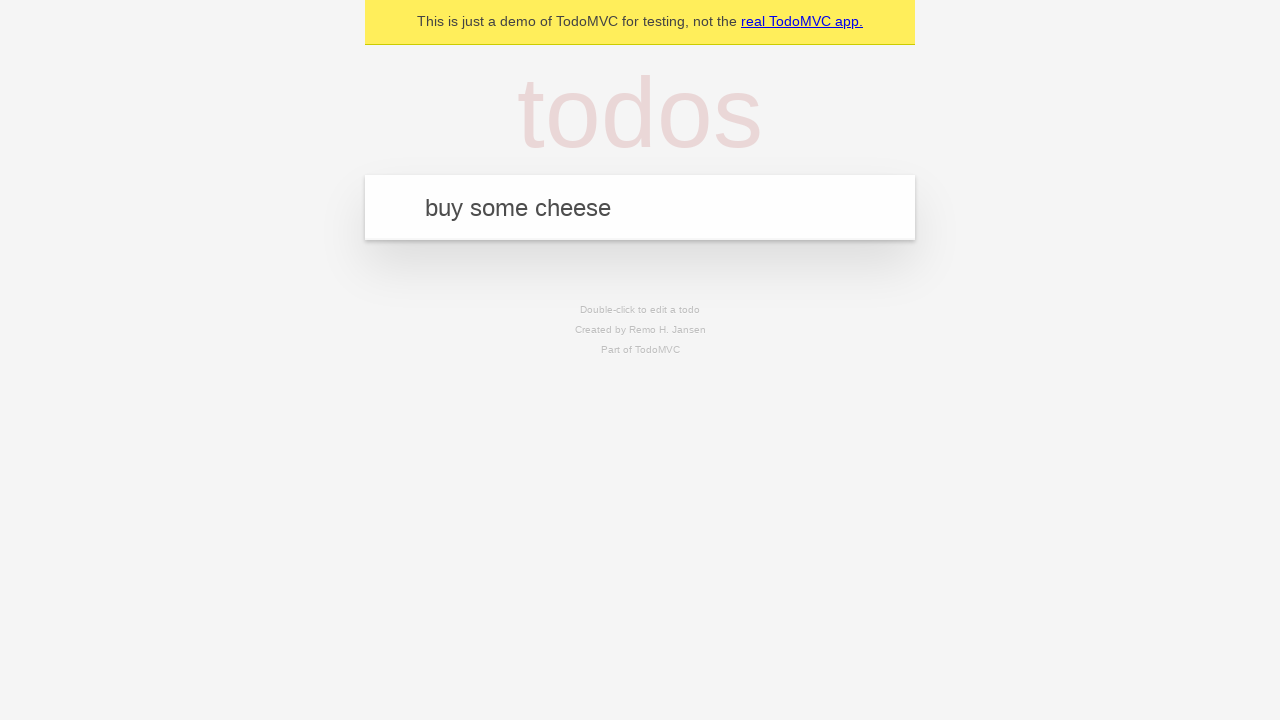

Pressed Enter to create first todo item on internal:attr=[placeholder="What needs to be done?"i]
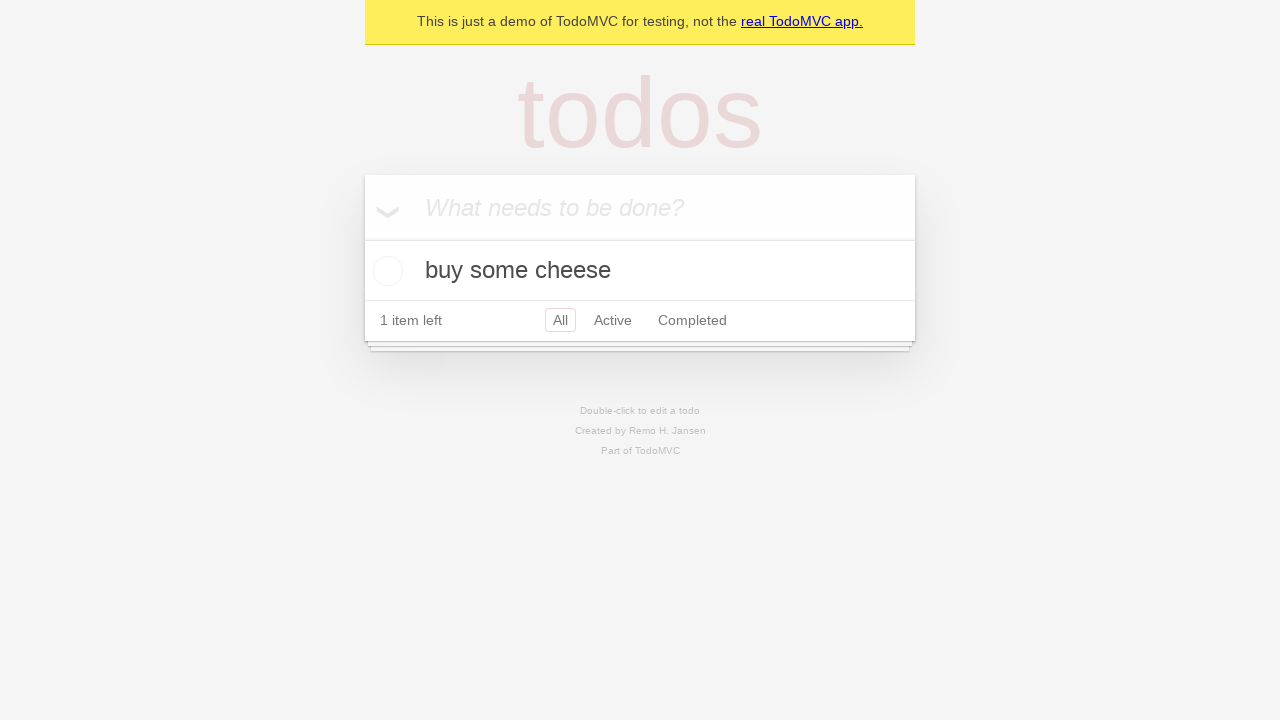

Filled todo input with 'feed the cat' on internal:attr=[placeholder="What needs to be done?"i]
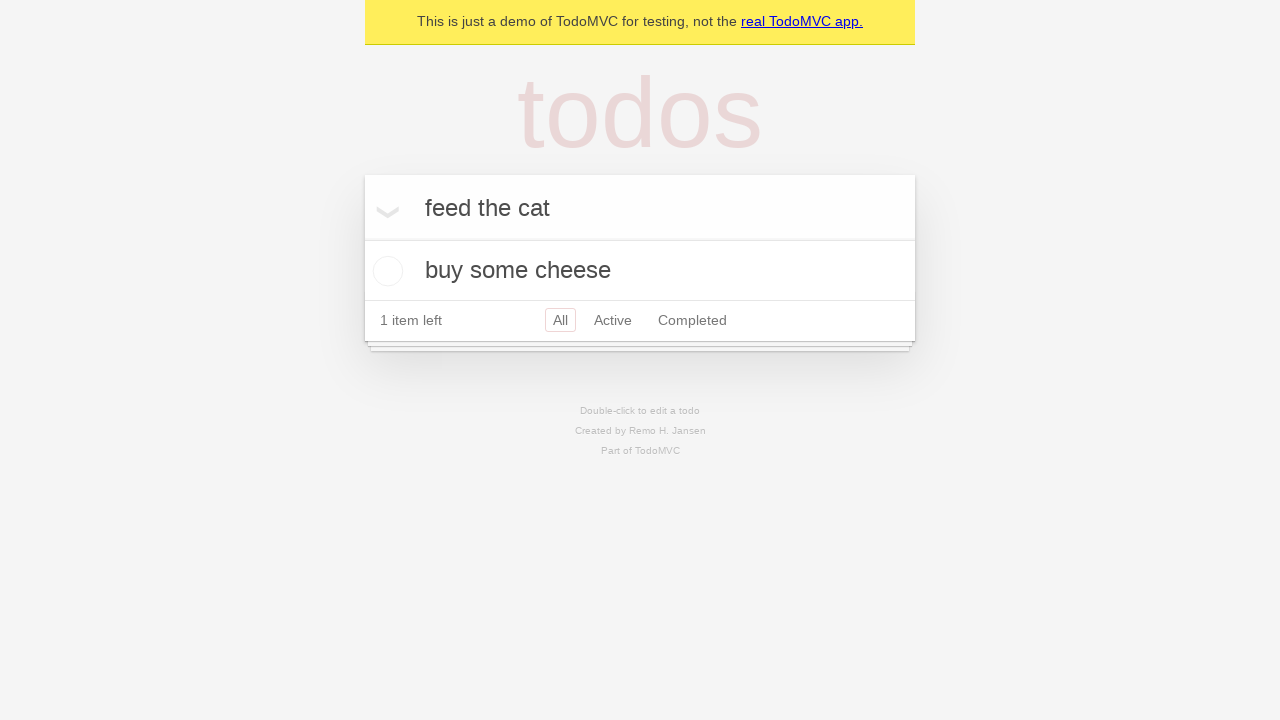

Pressed Enter to create second todo item on internal:attr=[placeholder="What needs to be done?"i]
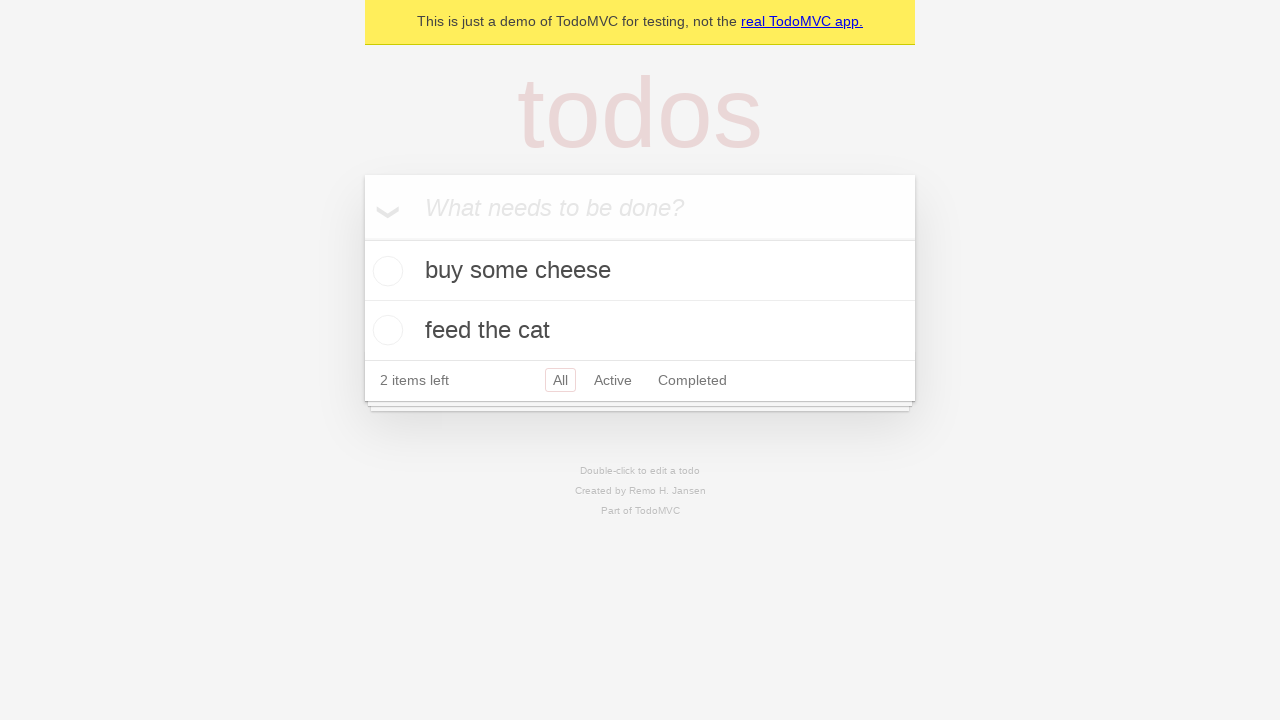

Filled todo input with 'book a doctors appointment' on internal:attr=[placeholder="What needs to be done?"i]
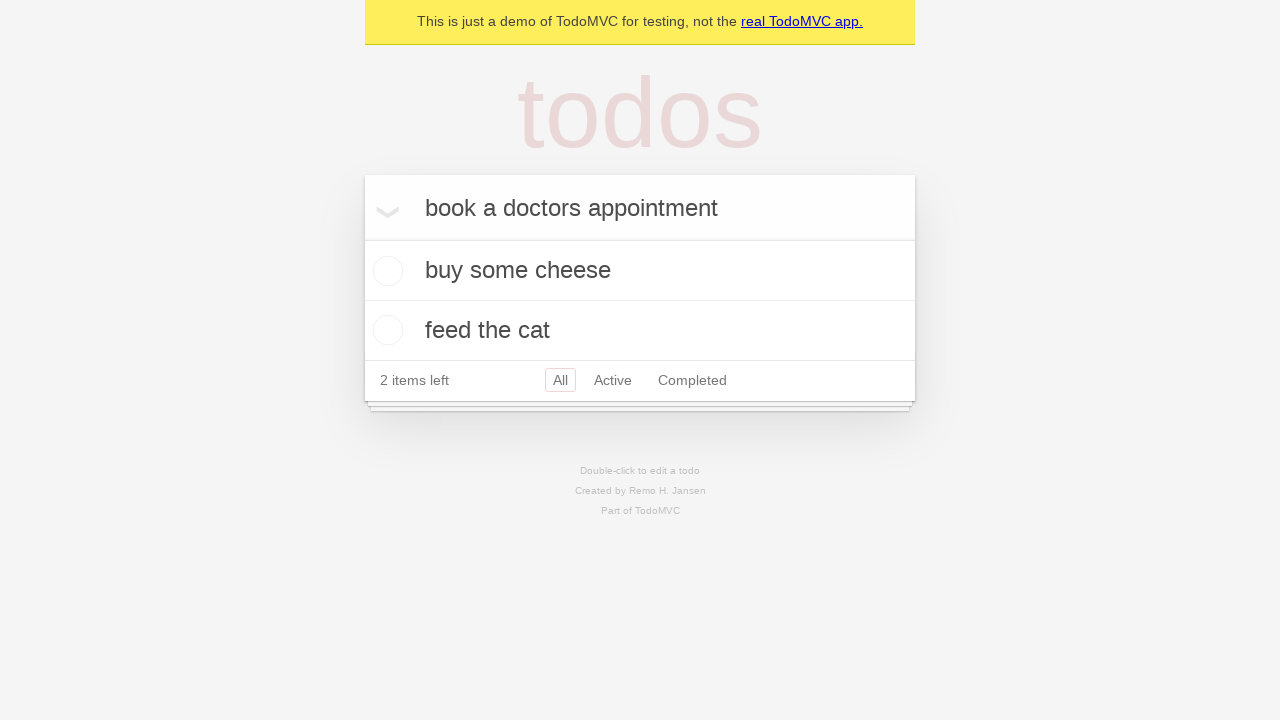

Pressed Enter to create third todo item on internal:attr=[placeholder="What needs to be done?"i]
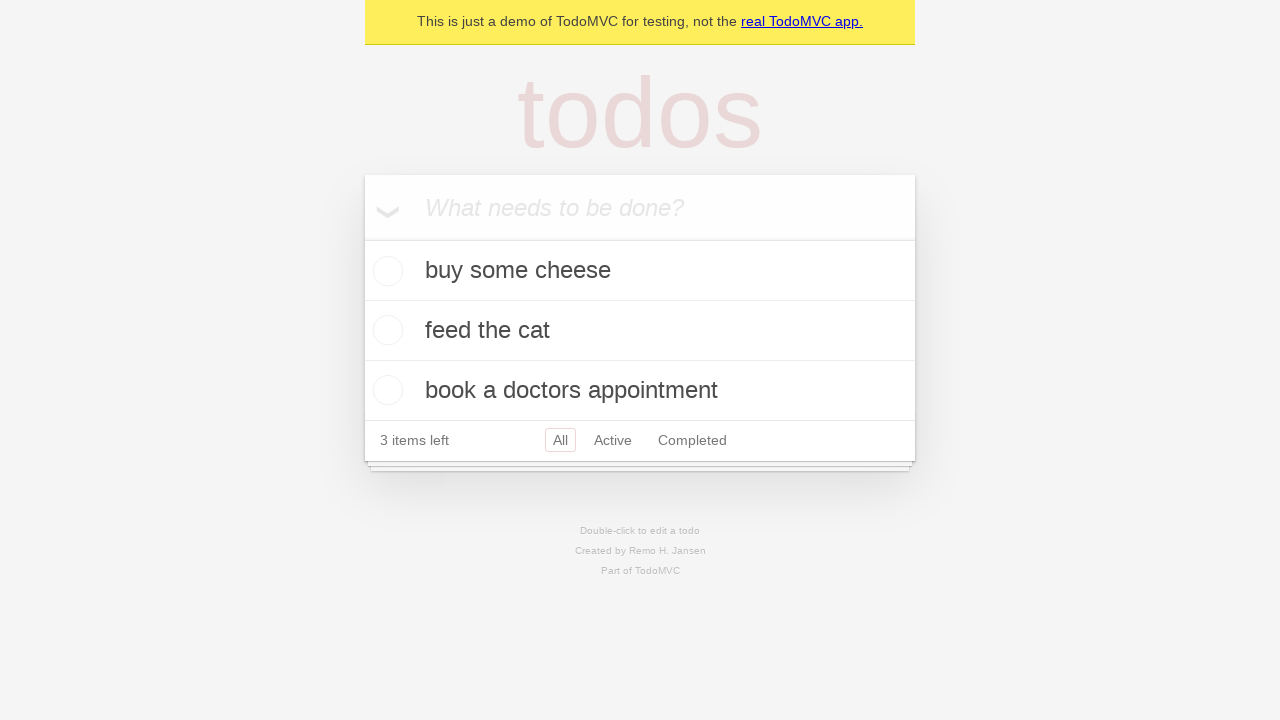

Checked 'Mark all as complete' toggle to mark all items as completed at (362, 238) on internal:label="Mark all as complete"i
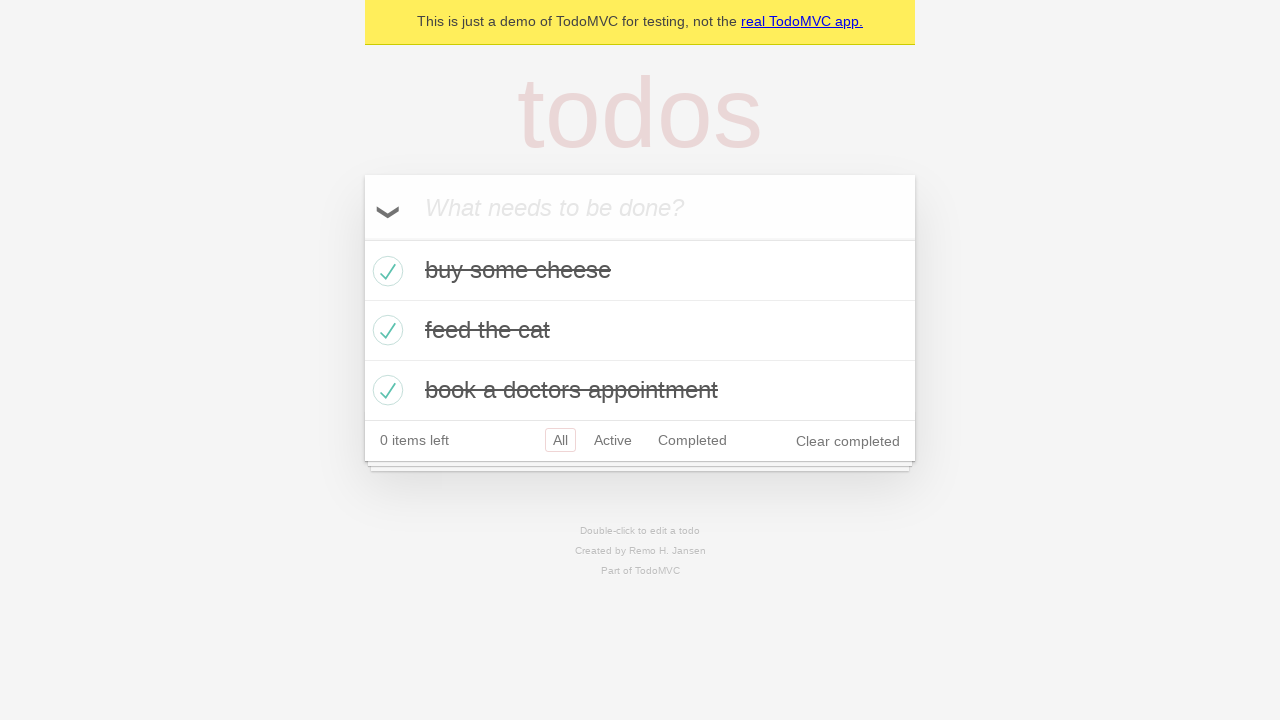

Unchecked 'Mark all as complete' toggle to clear completed state of all items at (362, 238) on internal:label="Mark all as complete"i
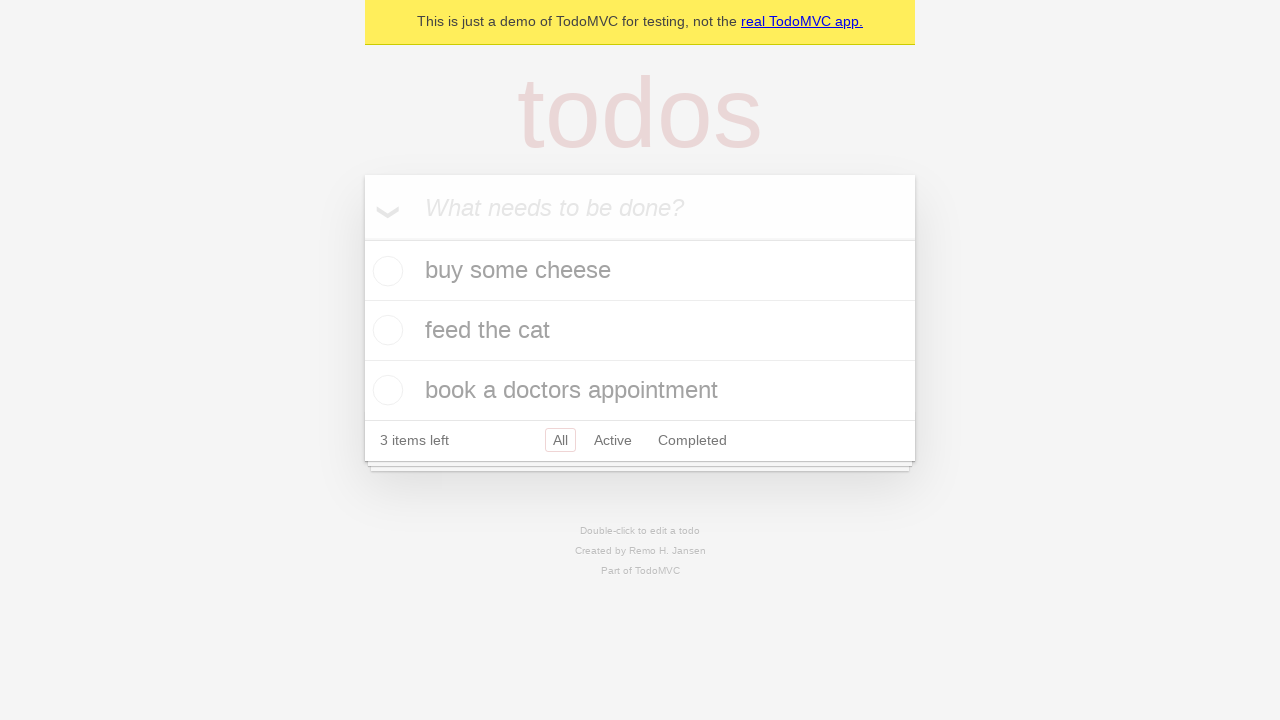

Waited for todo items to be rendered after unchecking all
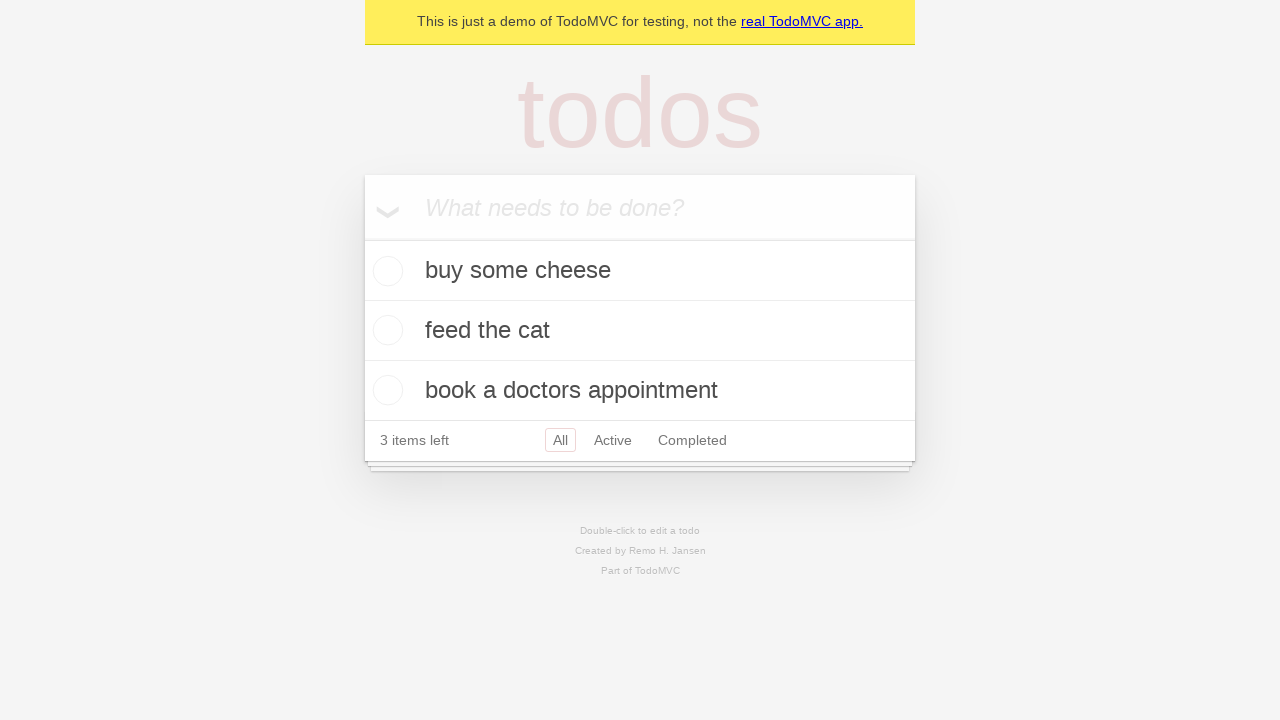

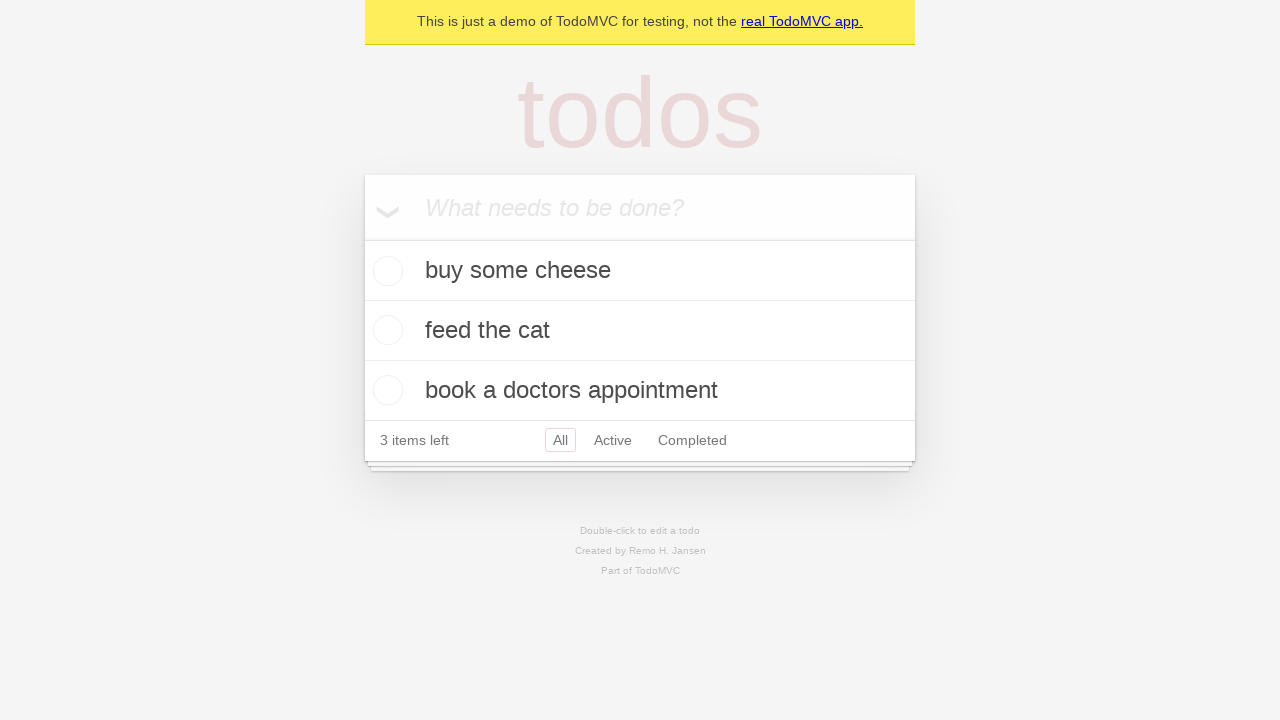